Tests registration form by filling in first name, last name, and email fields, then submitting the form and verifying successful registration message

Starting URL: http://suninjuly.github.io/registration1.html

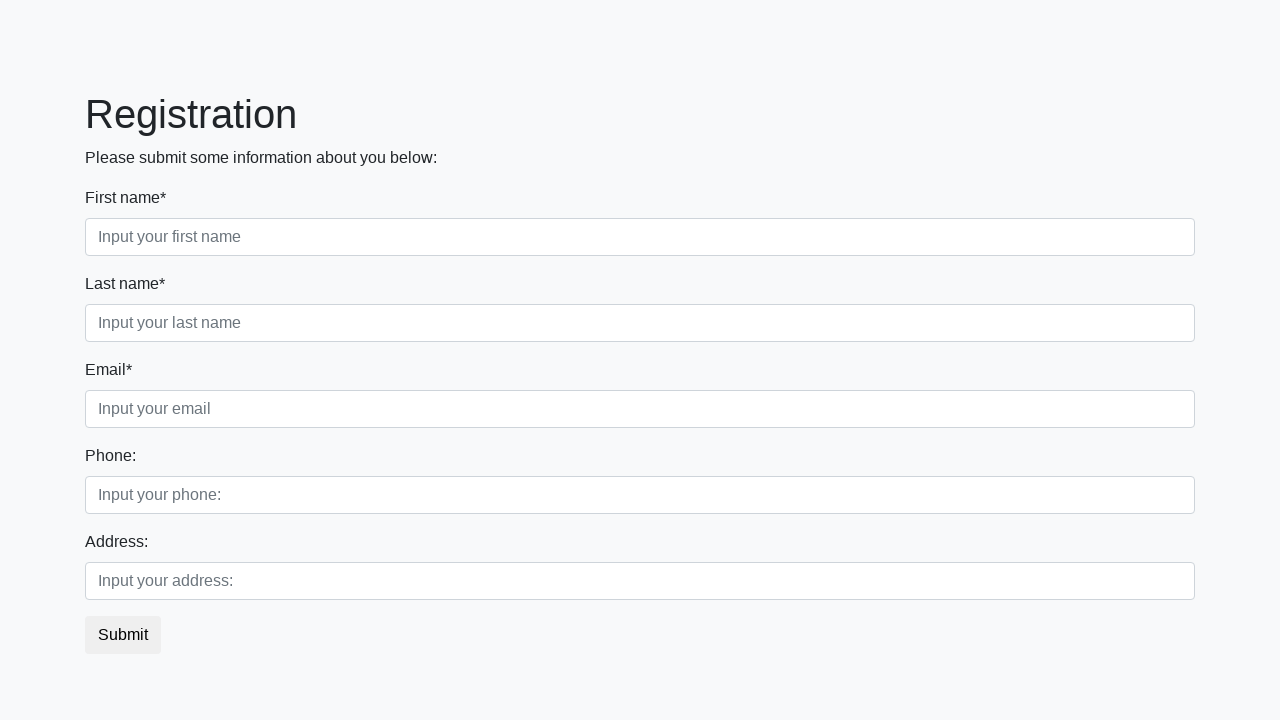

Navigated to registration form page
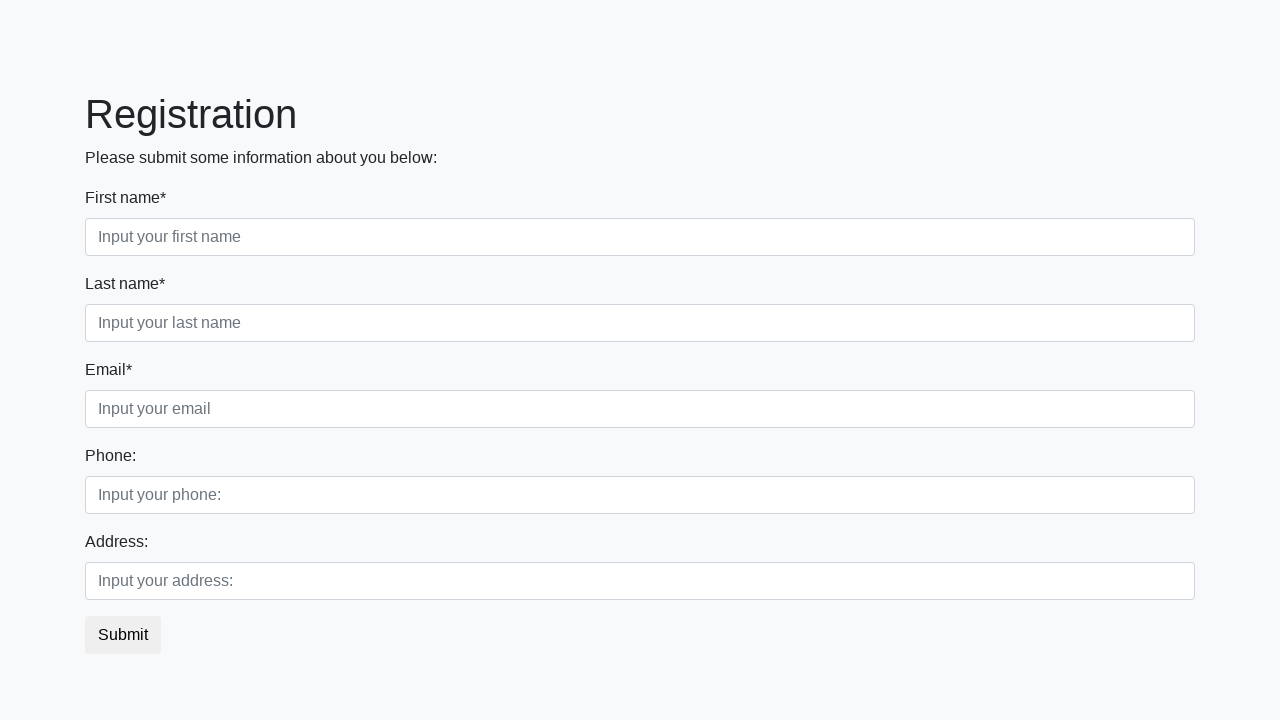

Filled first name field with 'Ivan' on input[placeholder="Input your first name"]
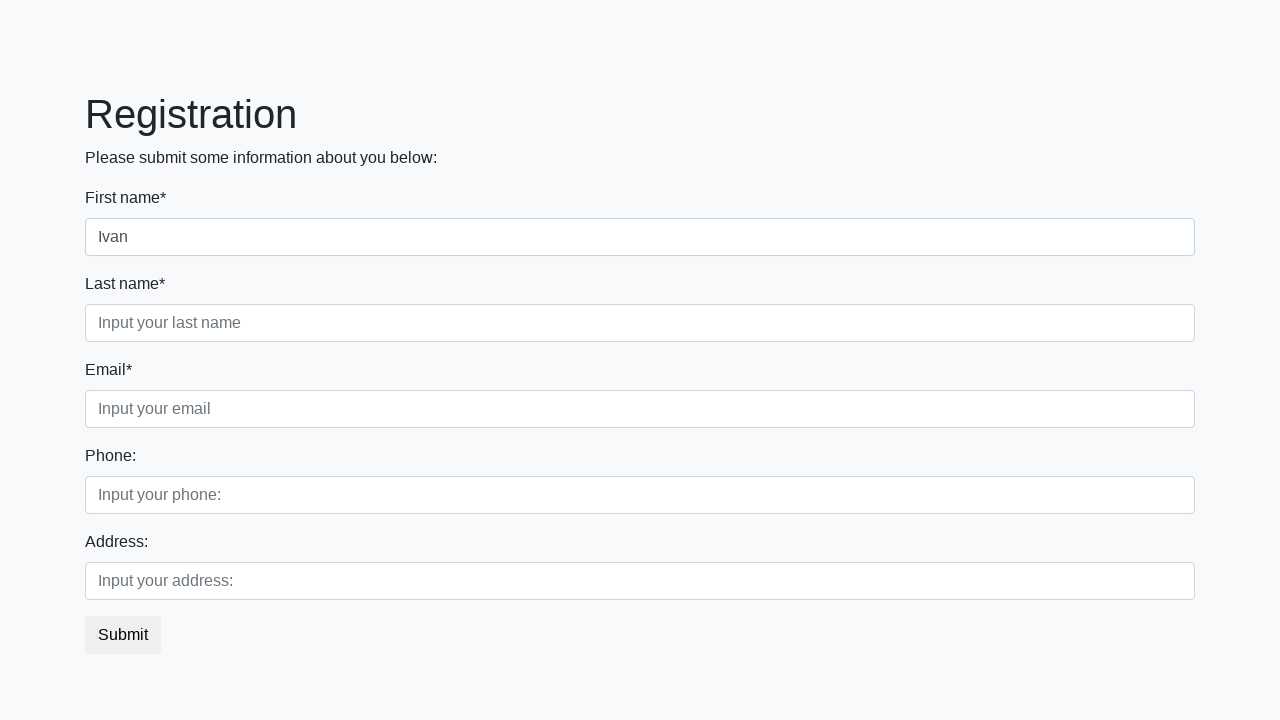

Filled last name field with 'Ivanov' on input[placeholder="Input your last name"]
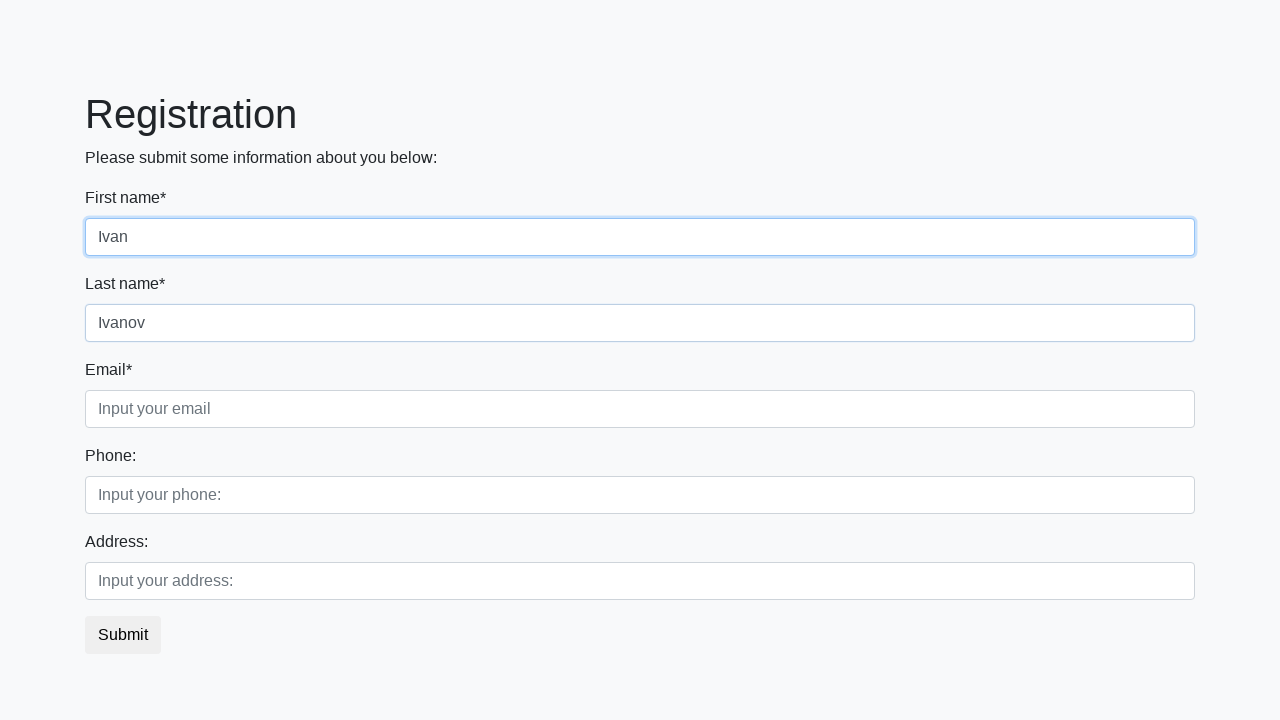

Filled email field with 'a@a.a' on input[placeholder="Input your email"]
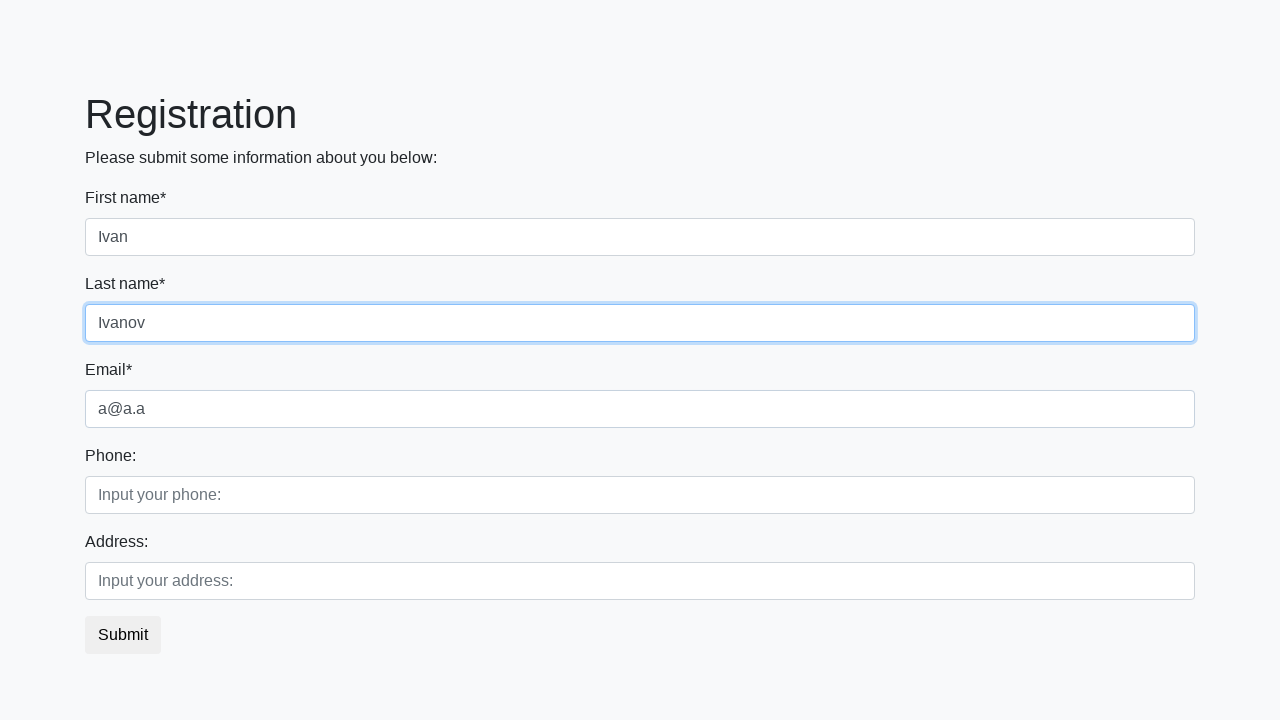

Clicked submit button to register at (123, 635) on button.btn
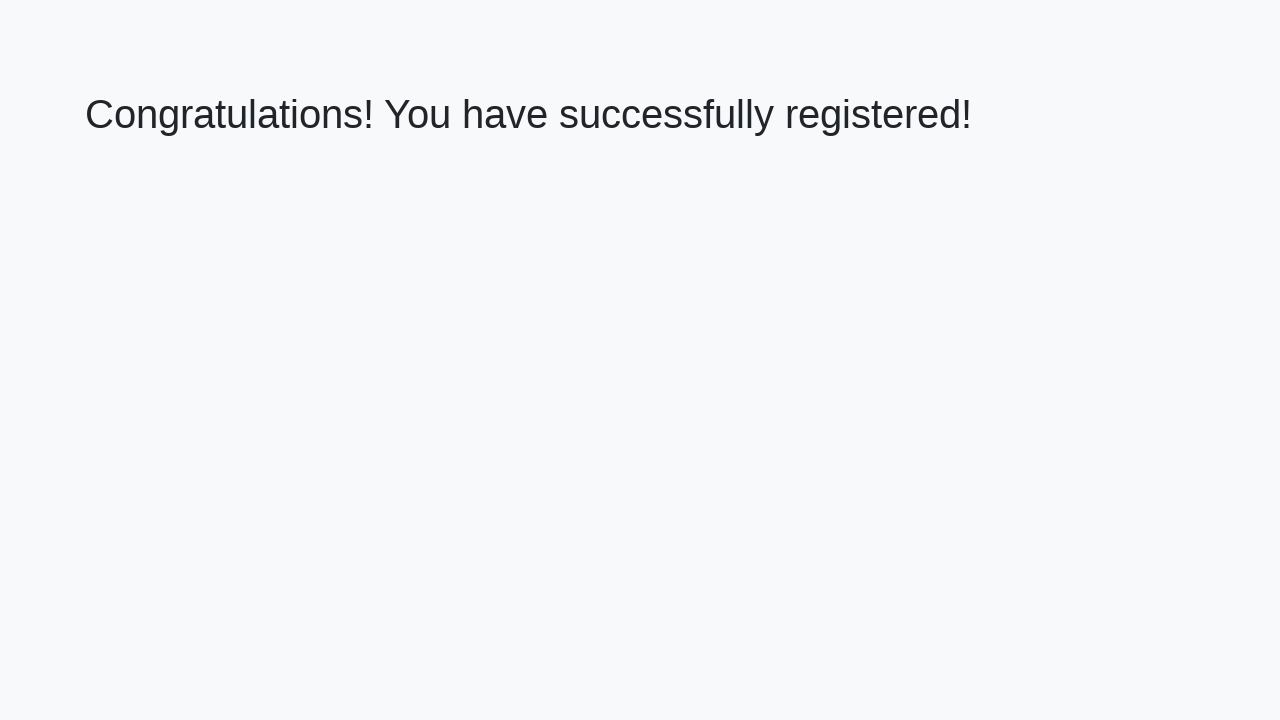

Success page loaded with h1 element
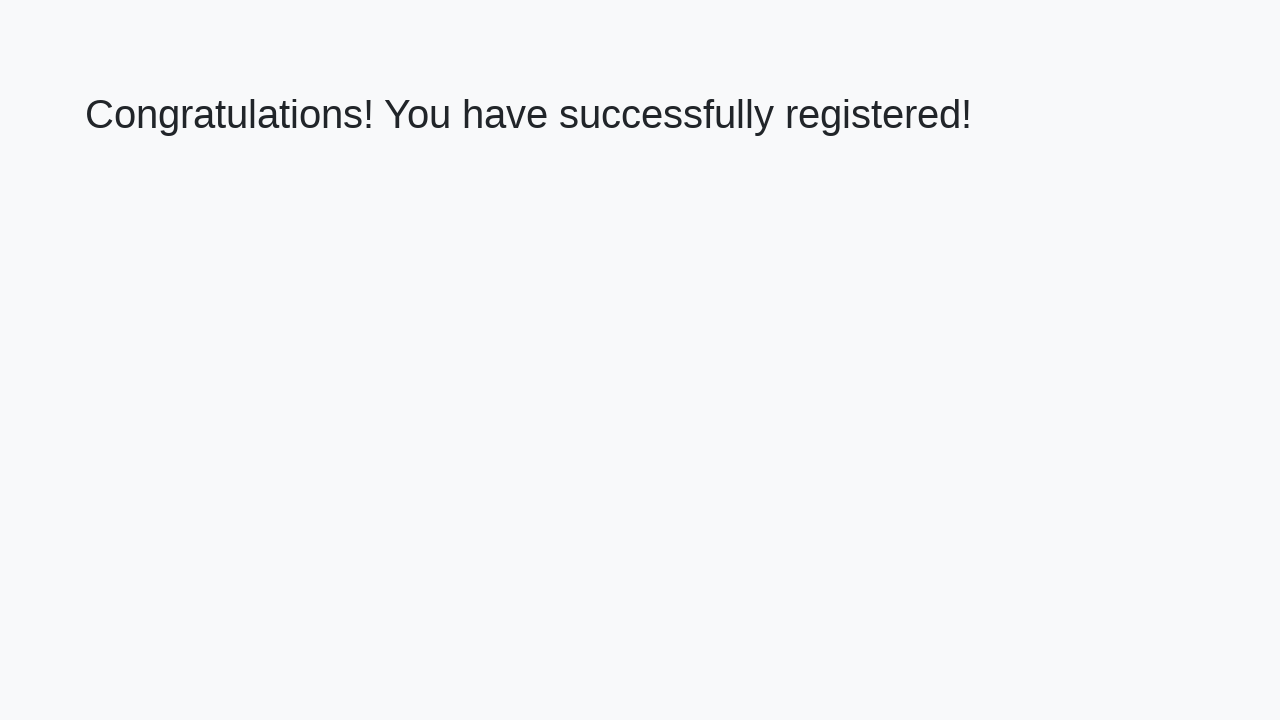

Retrieved welcome text: 'Congratulations! You have successfully registered!'
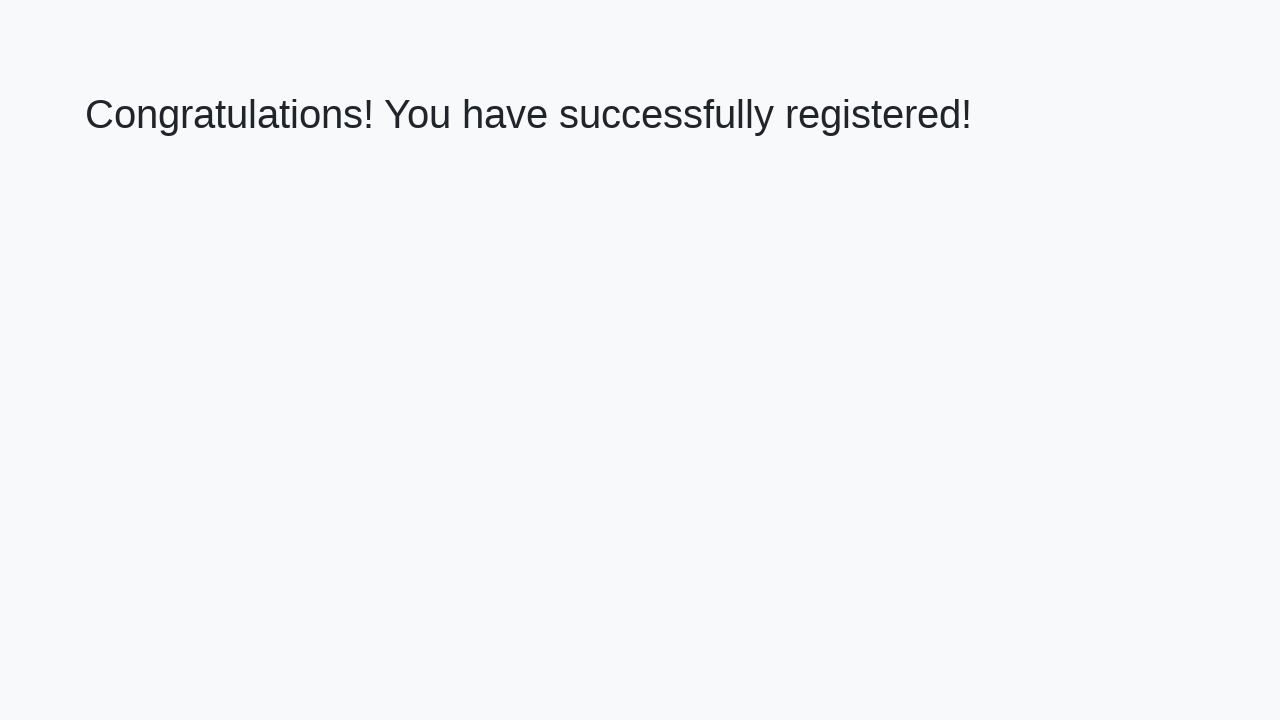

Verified successful registration message
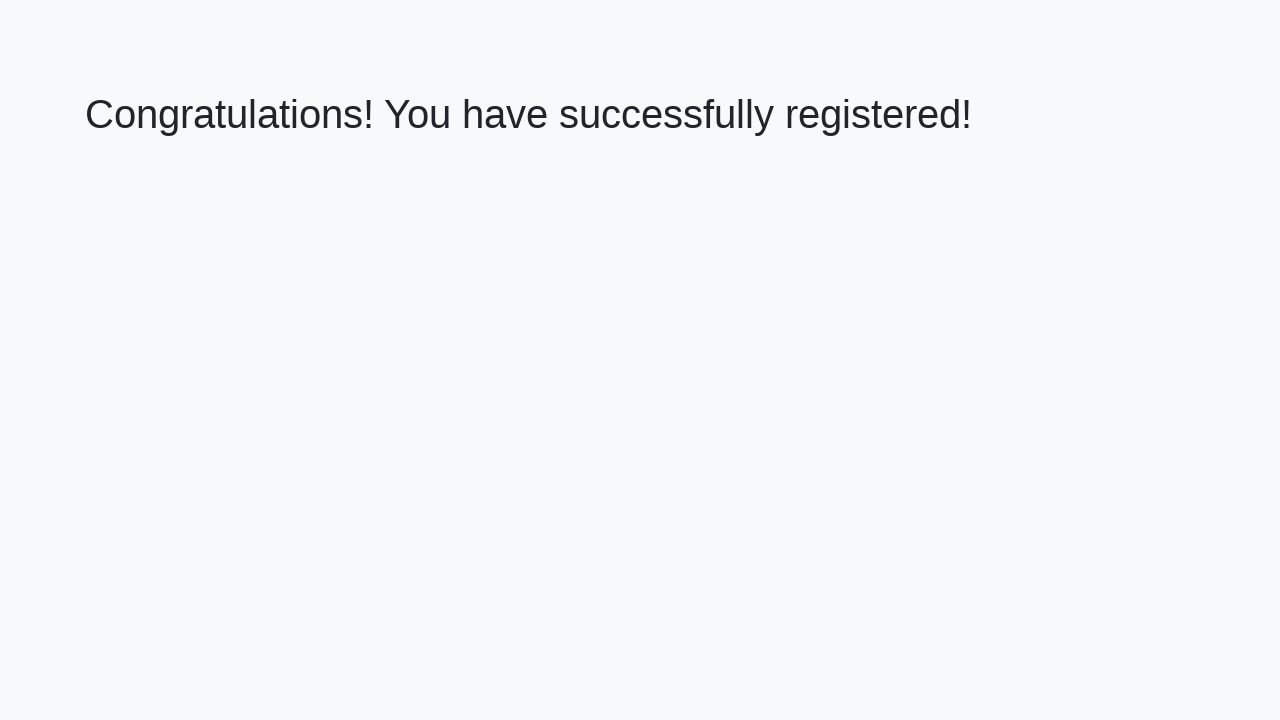

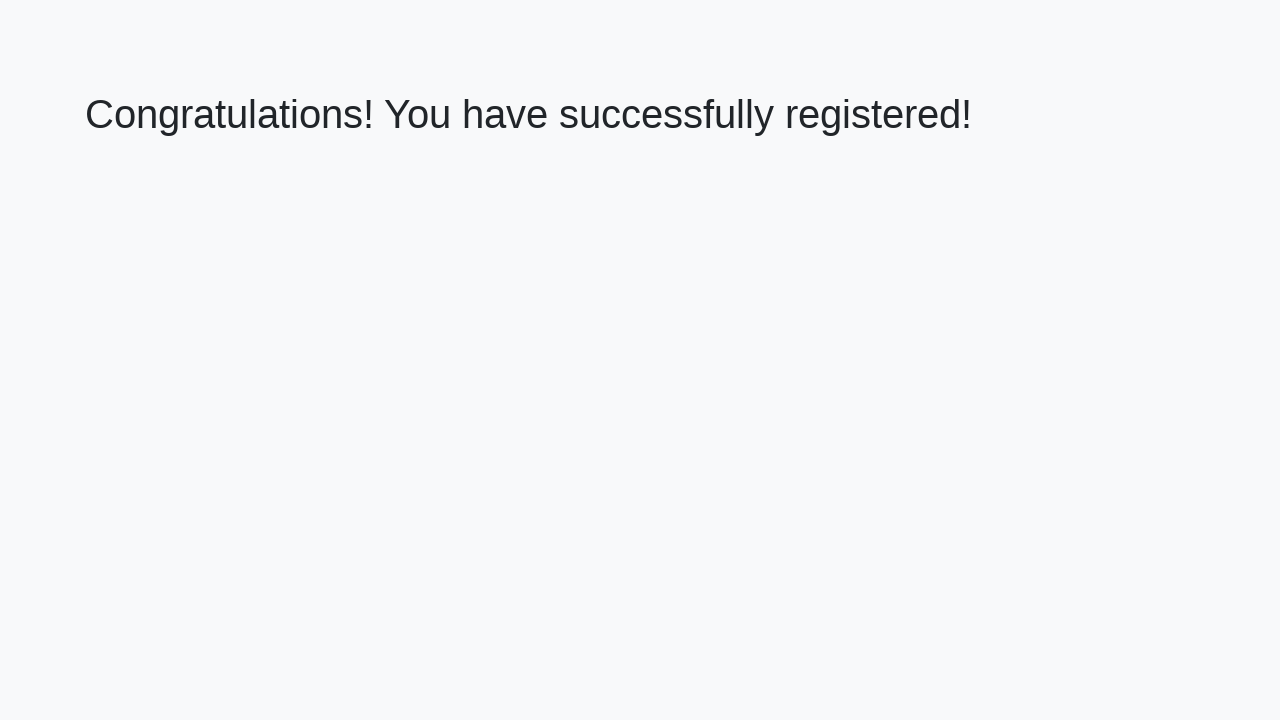